Tests page scrolling functionality by navigating to Target.com and scrolling to a specific element on the page using JavaScript scroll into view.

Starting URL: https://www.target.com

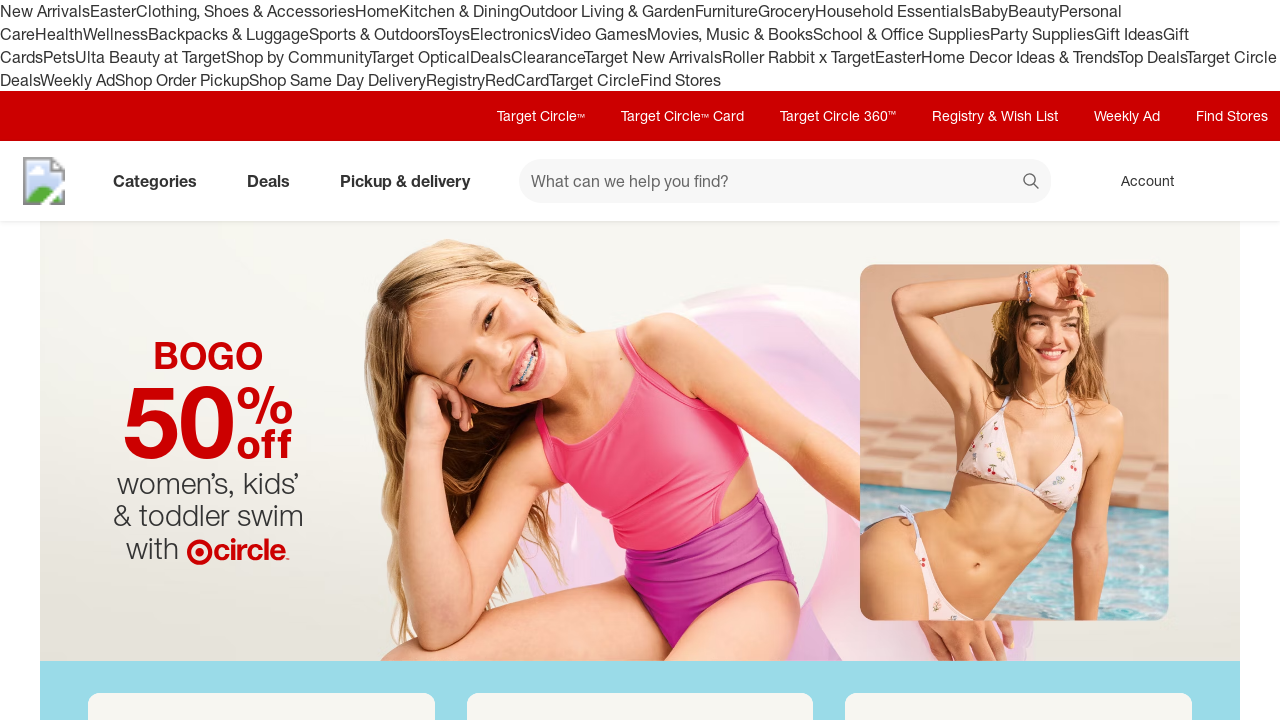

Waited for page to reach domcontentloaded state
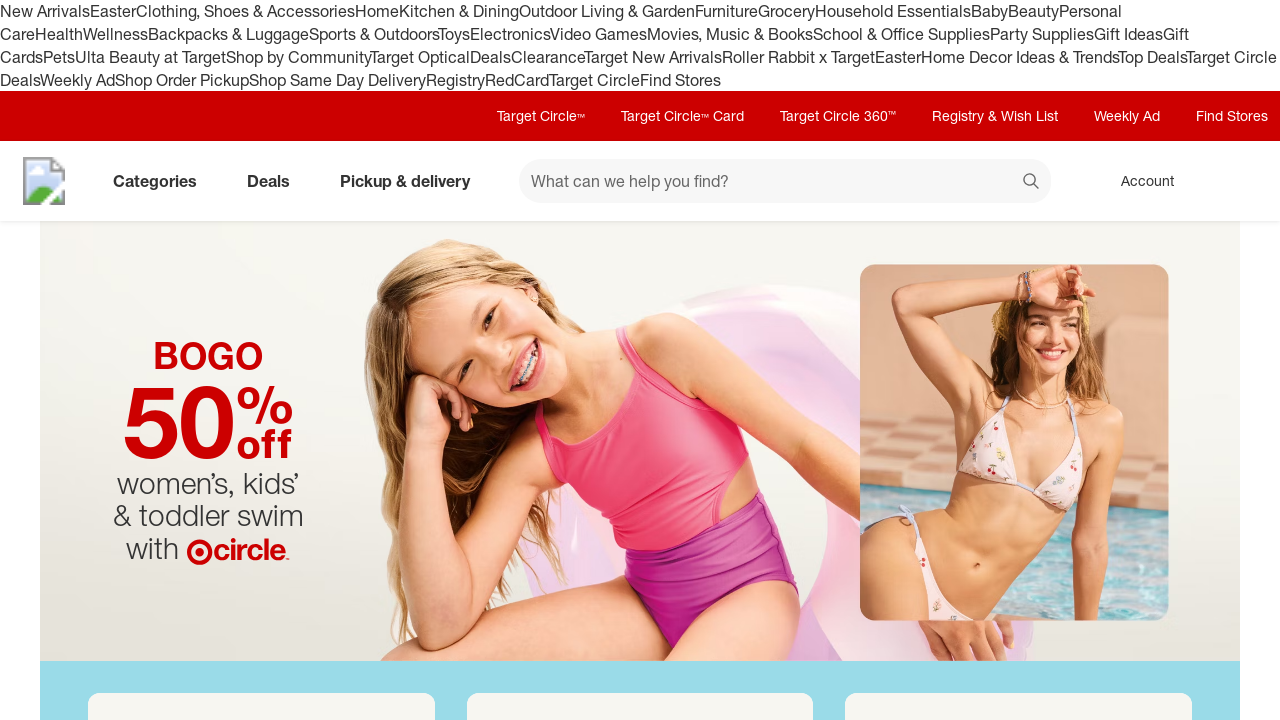

Fallback scroll executed: scrolled down 1000px
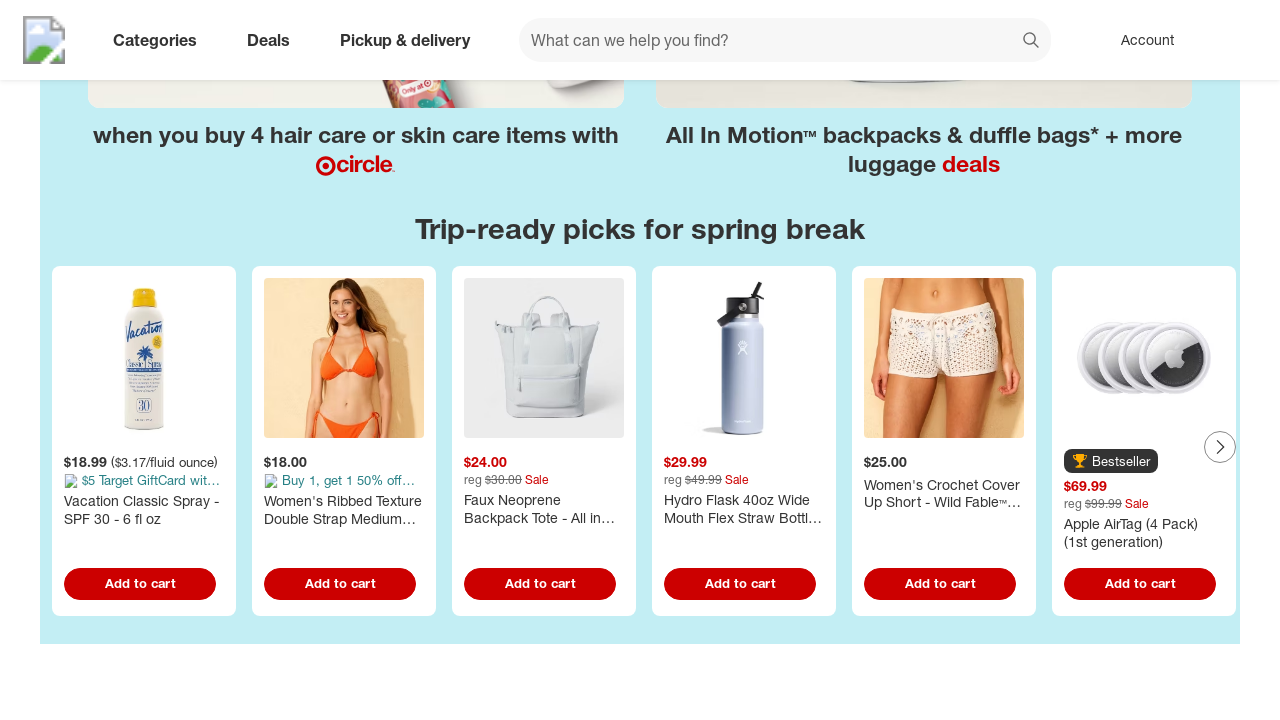

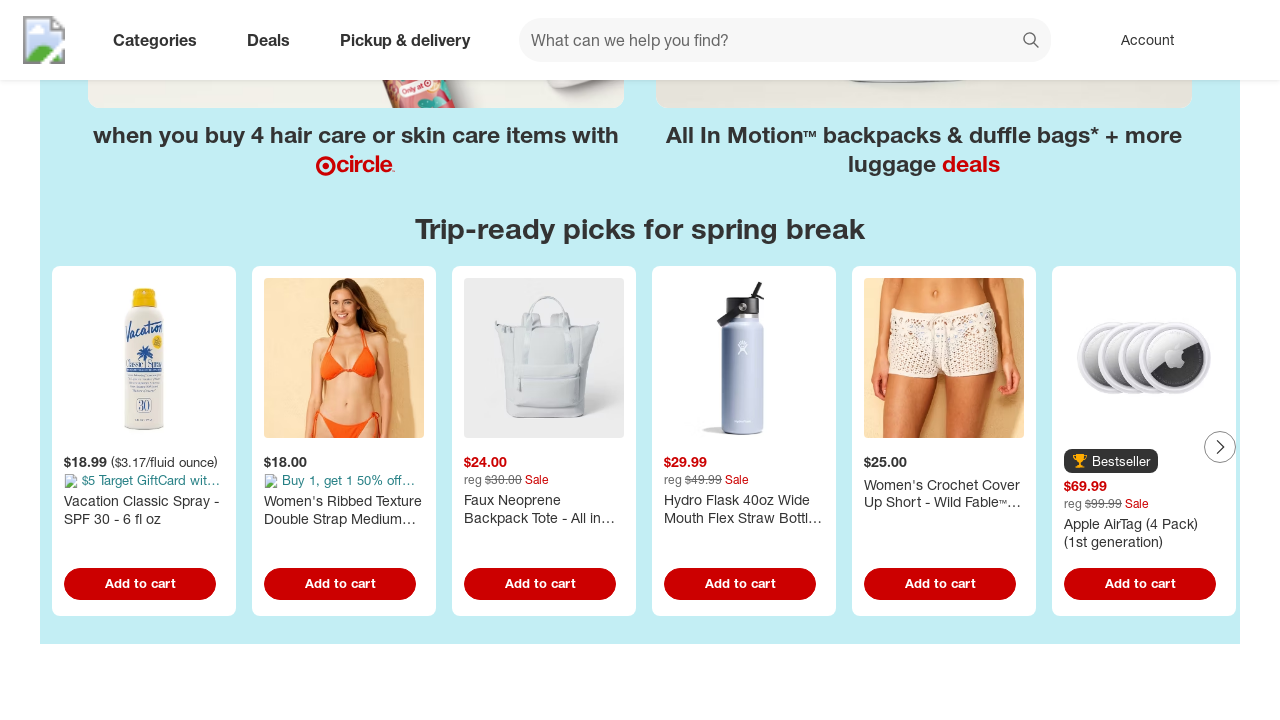